Tests auto-waiting functionality by clicking an AJAX button and waiting for the success message to appear, then verifying its content.

Starting URL: http://uitestingplayground.com/ajax

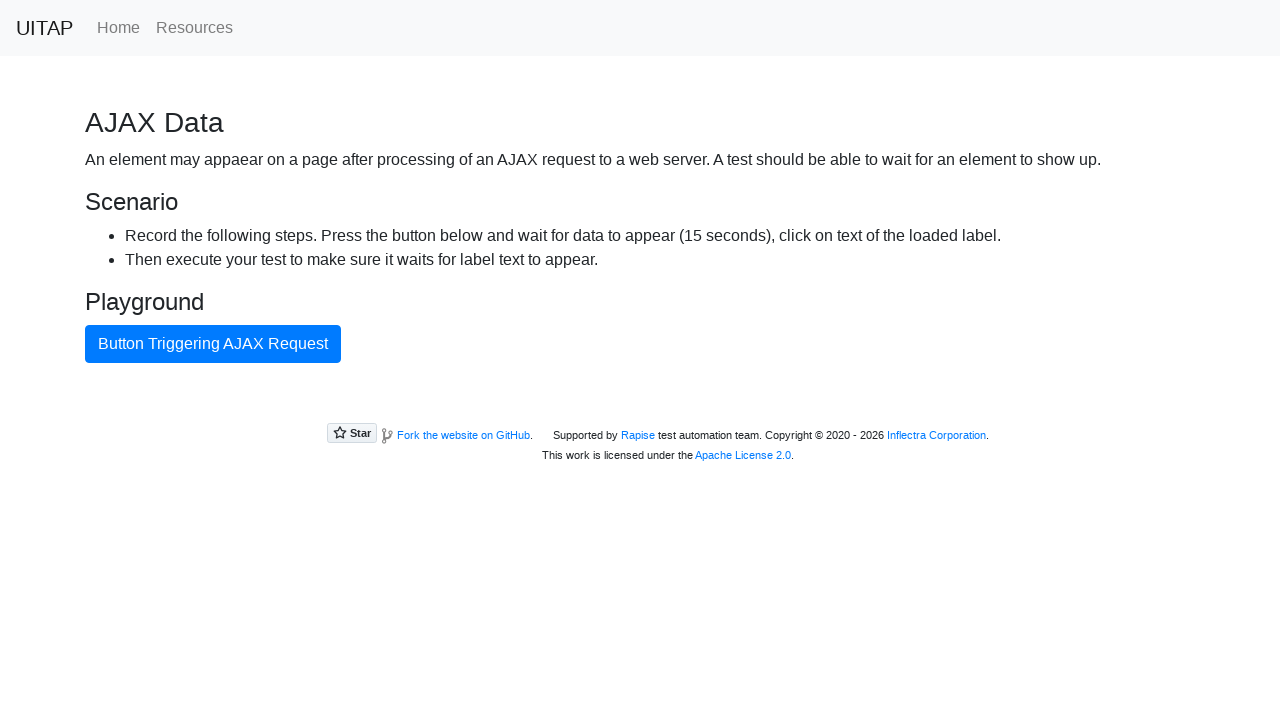

Clicked AJAX button to trigger request at (213, 344) on internal:role=button[name="Button Triggering AJAX Request"i]
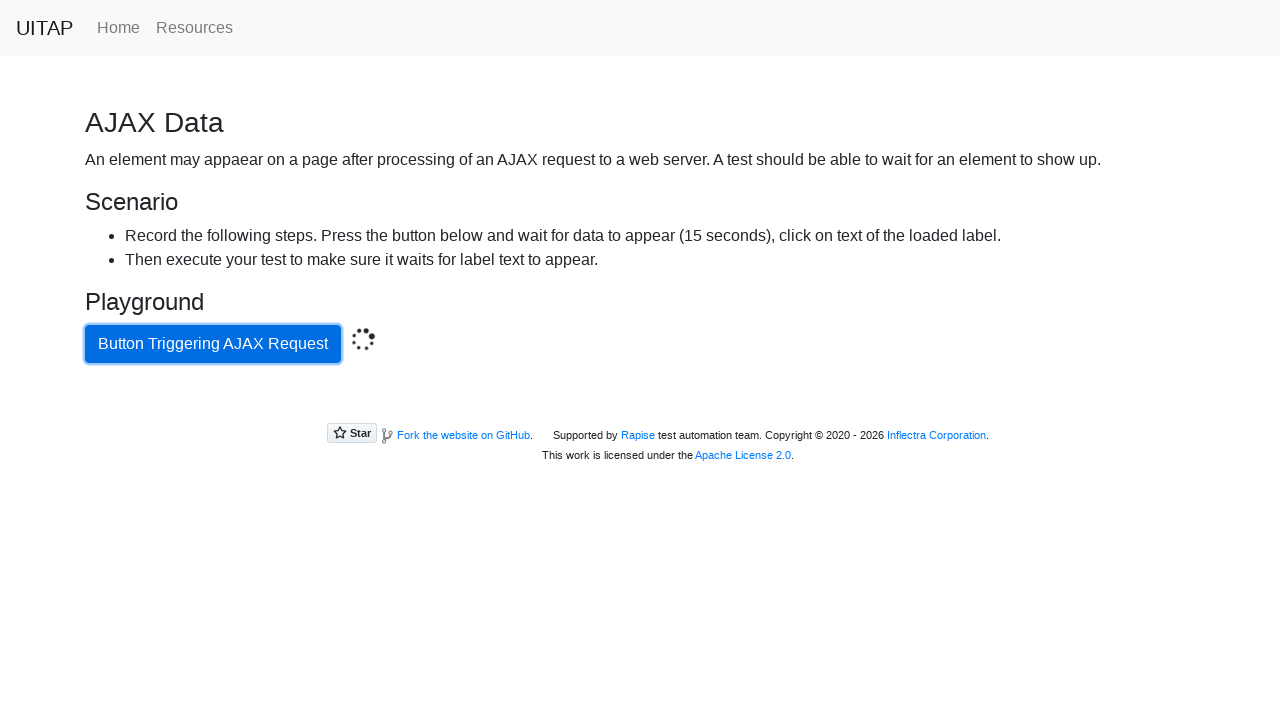

Success message appeared in DOM after AJAX request
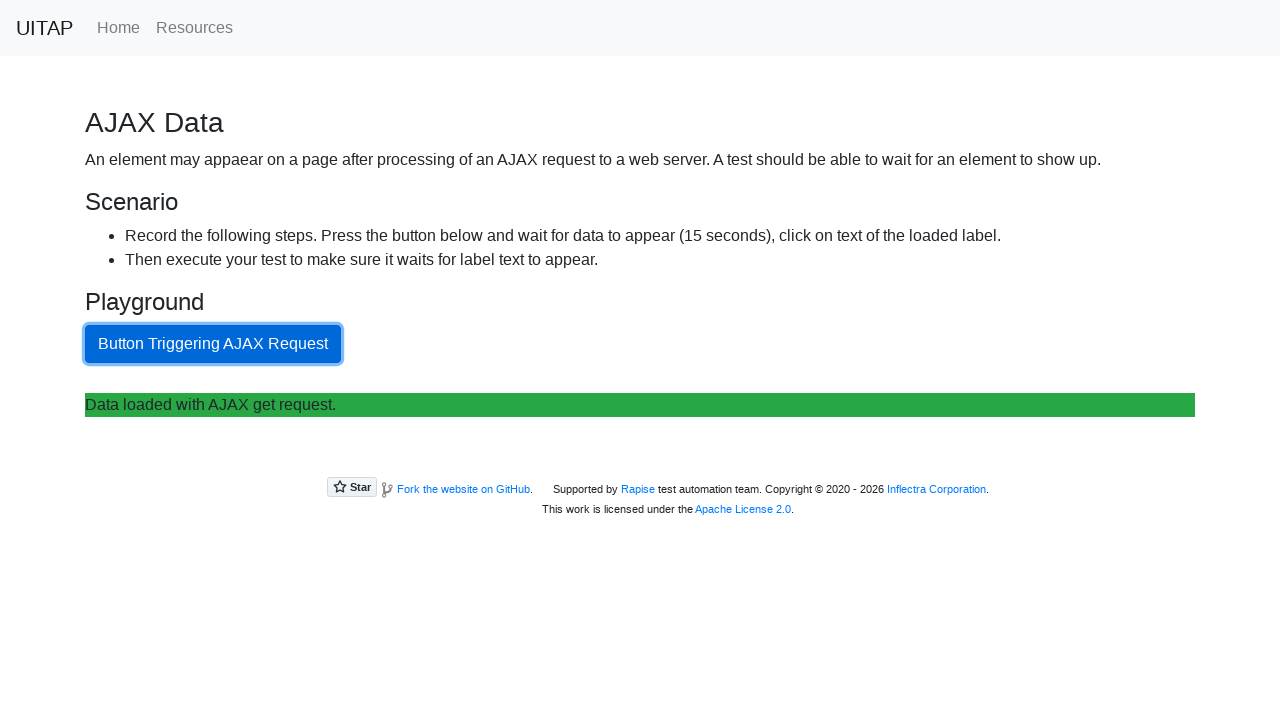

Retrieved success message text content
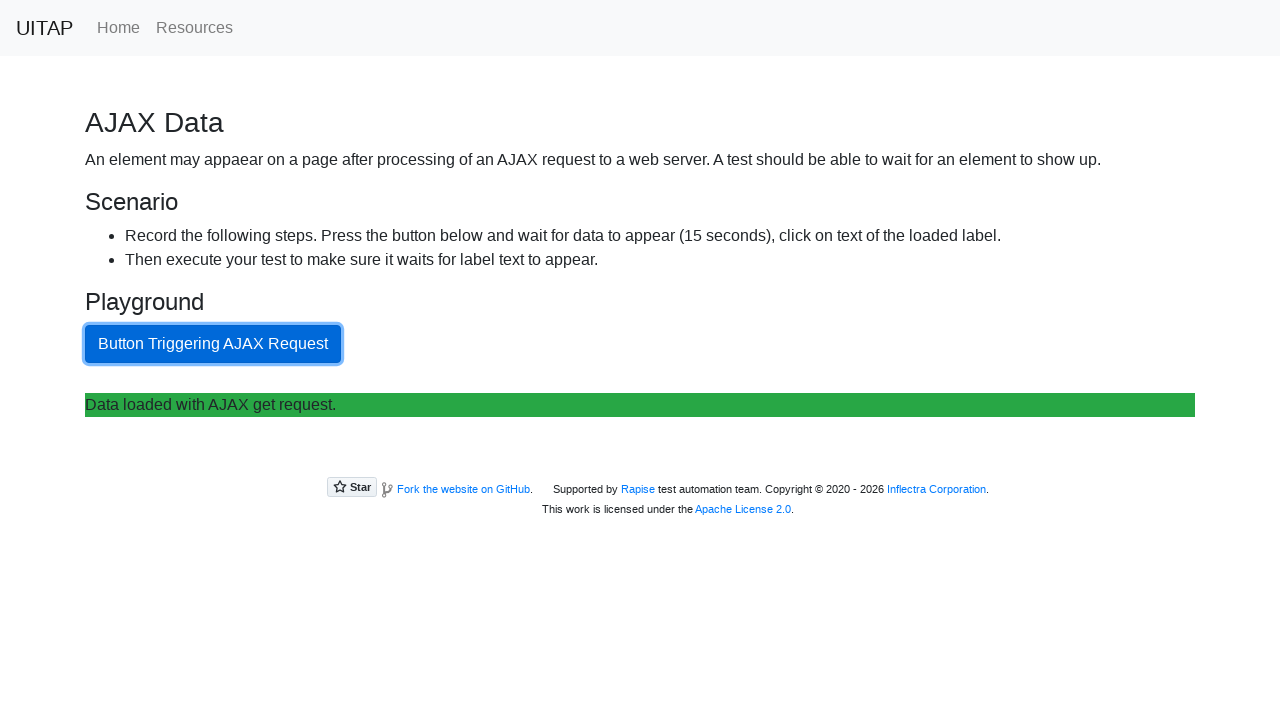

Verified success message contains expected text: 'Data loaded with AJAX get request.'
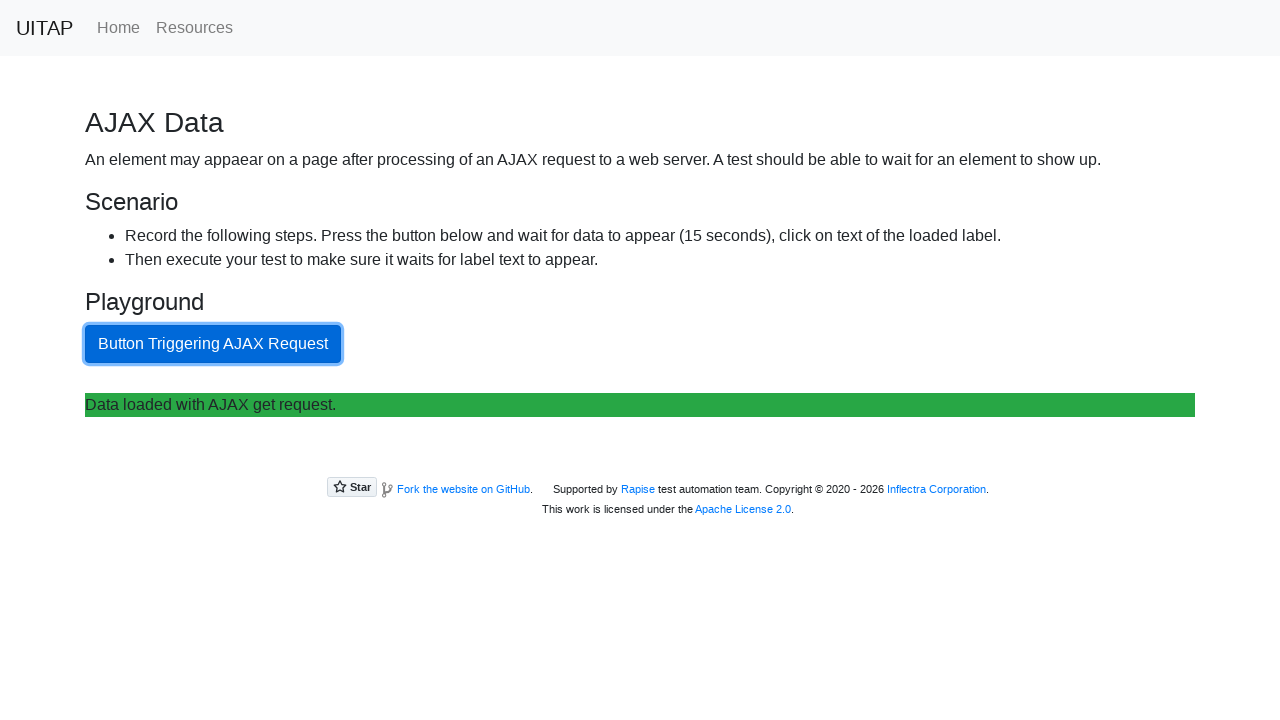

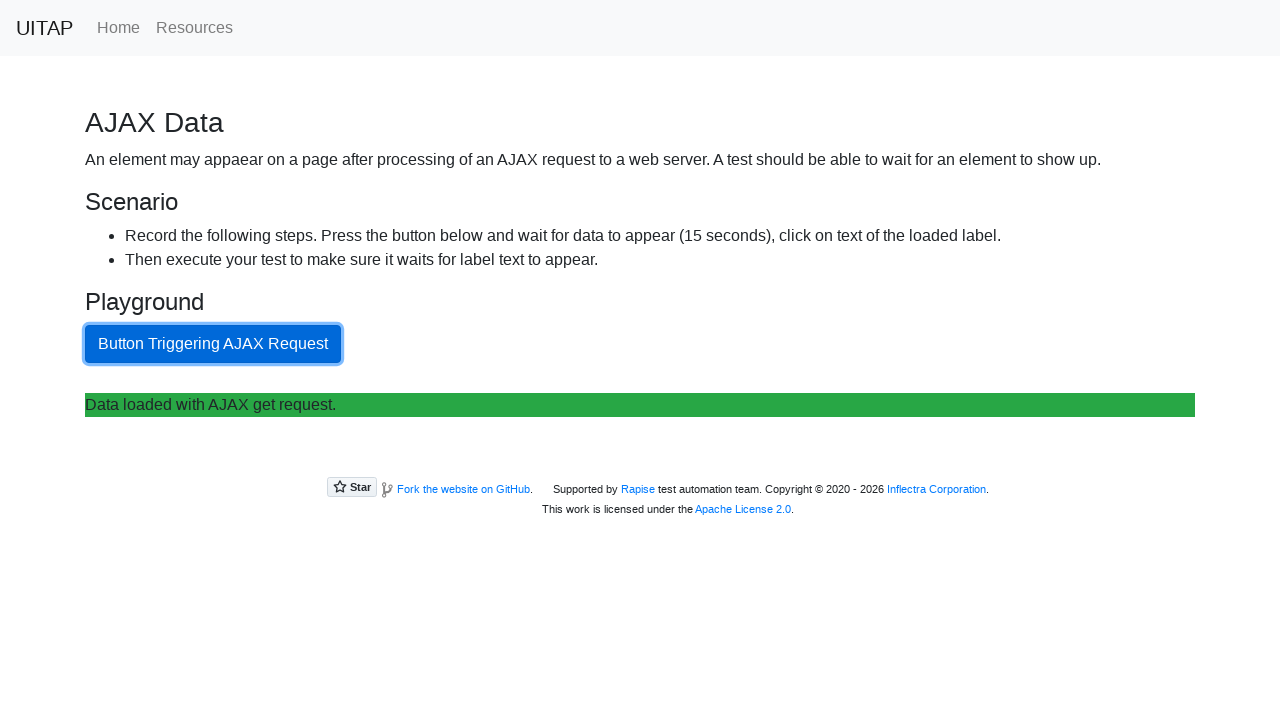